Tests various JavaScript alert types on a practice website including simple alert, confirm alert, prompt alert, and sweet alert - accepting, dismissing, and entering text into different alert dialogs.

Starting URL: https://www.leafground.com/alert.xhtml

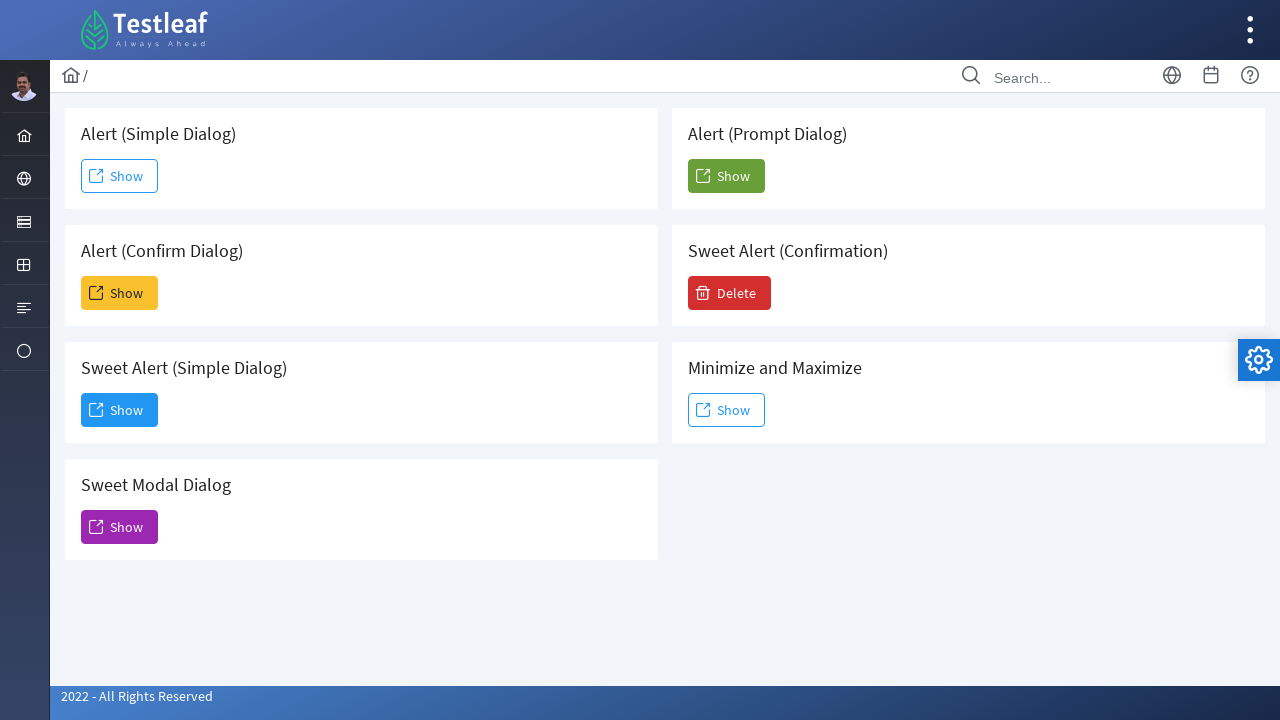

Clicked to trigger simple alert dialog at (96, 176) on xpath=//h5[contains(text(),'Simple Dialog')]//following::span
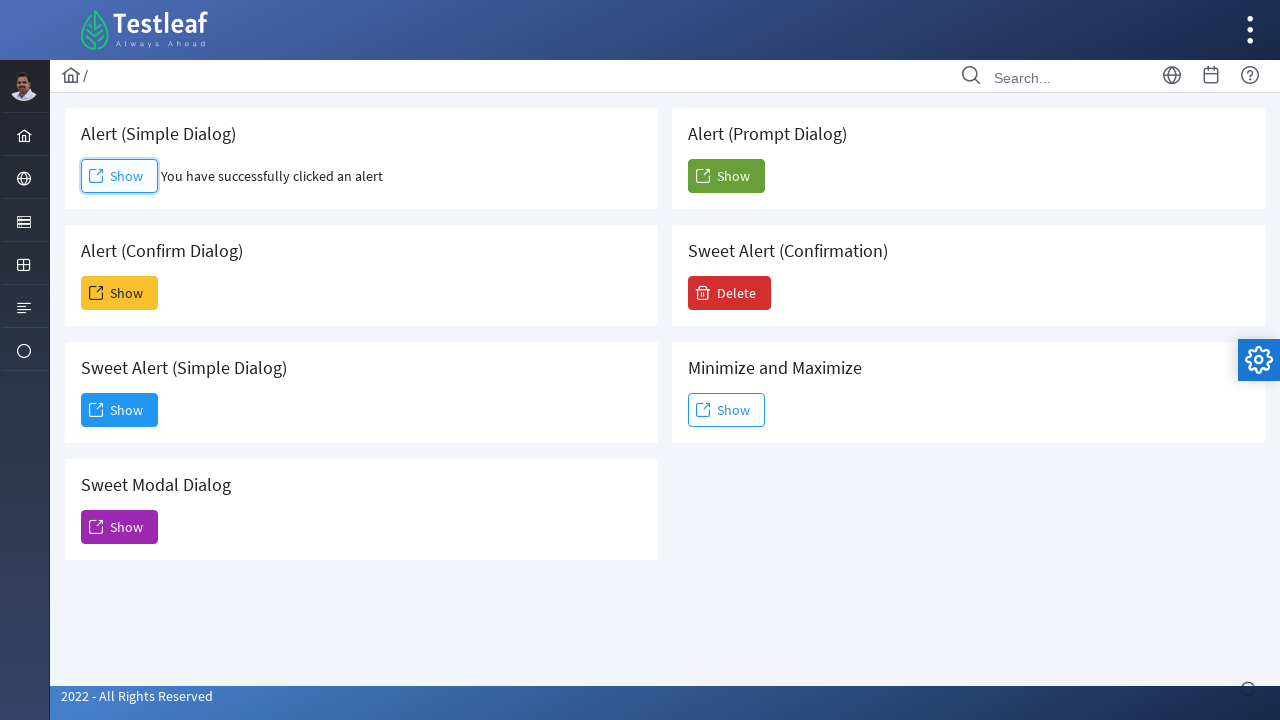

Set up dialog handler to accept alerts
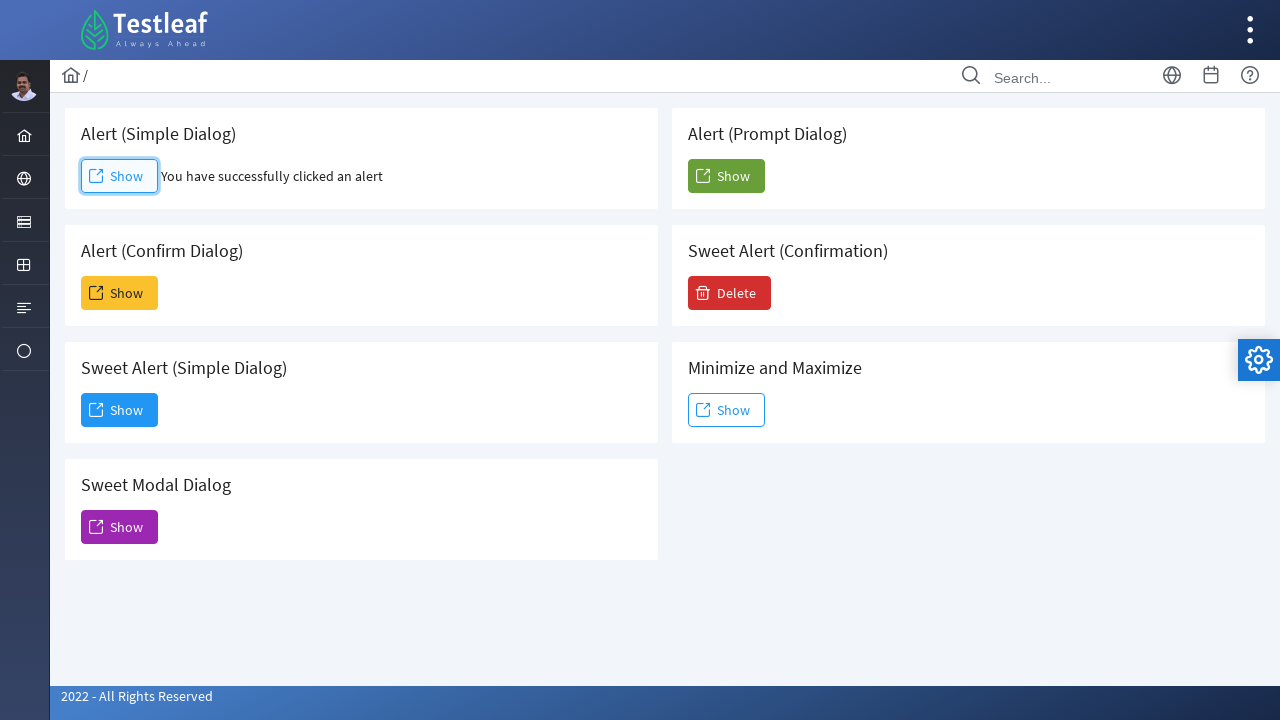

Simple alert was accepted and result displayed
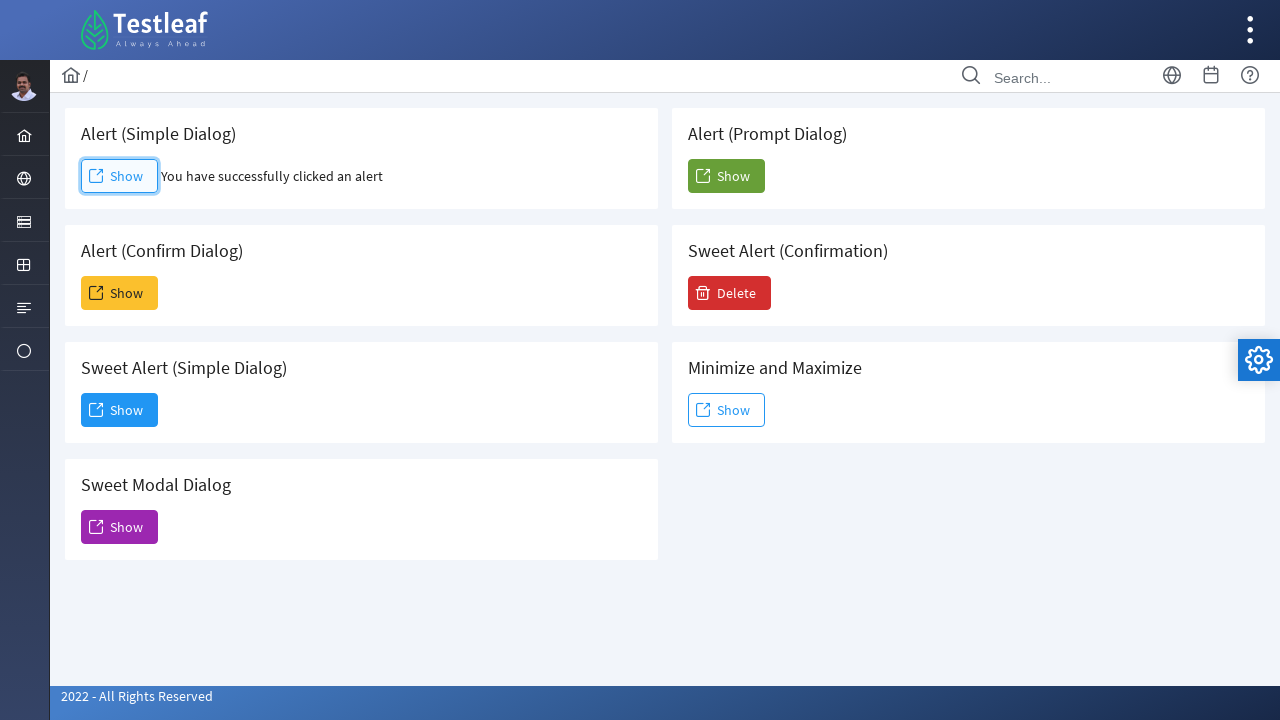

Clicked to trigger confirm alert dialog at (96, 293) on xpath=//h5[contains(text(),'Confirm Dialog')]//following::span
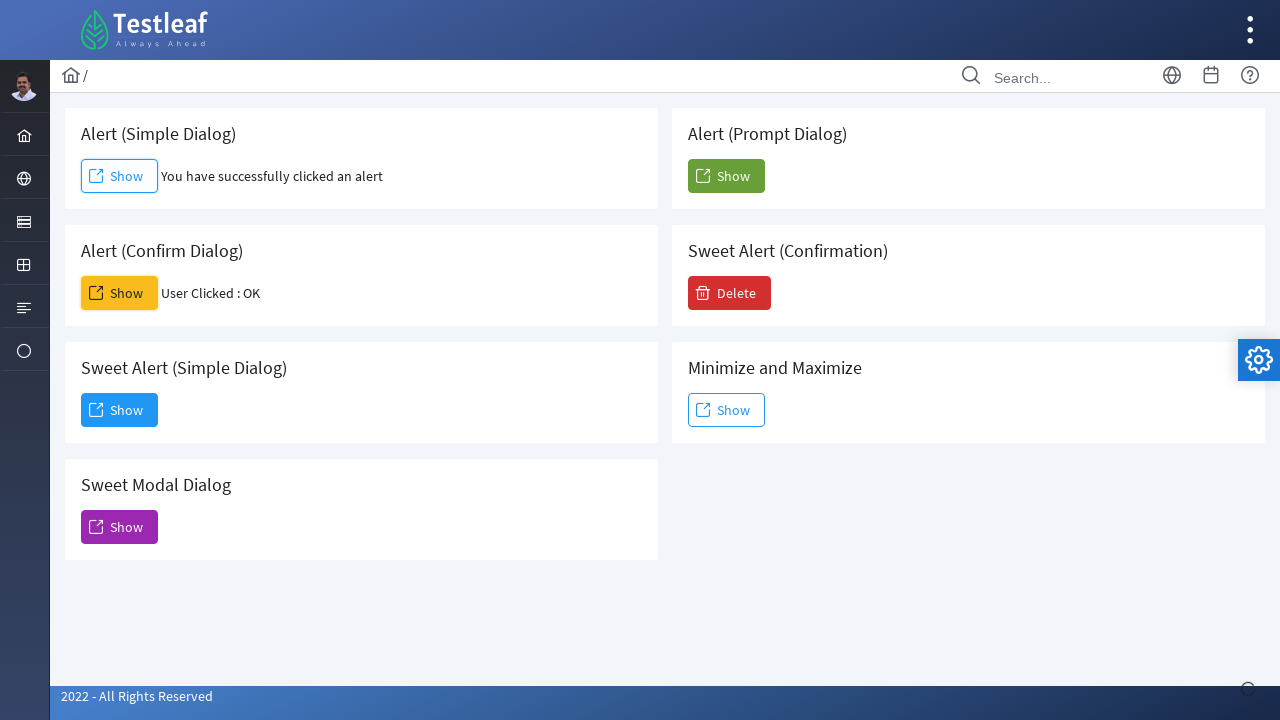

Set up dialog handler to dismiss confirm alerts
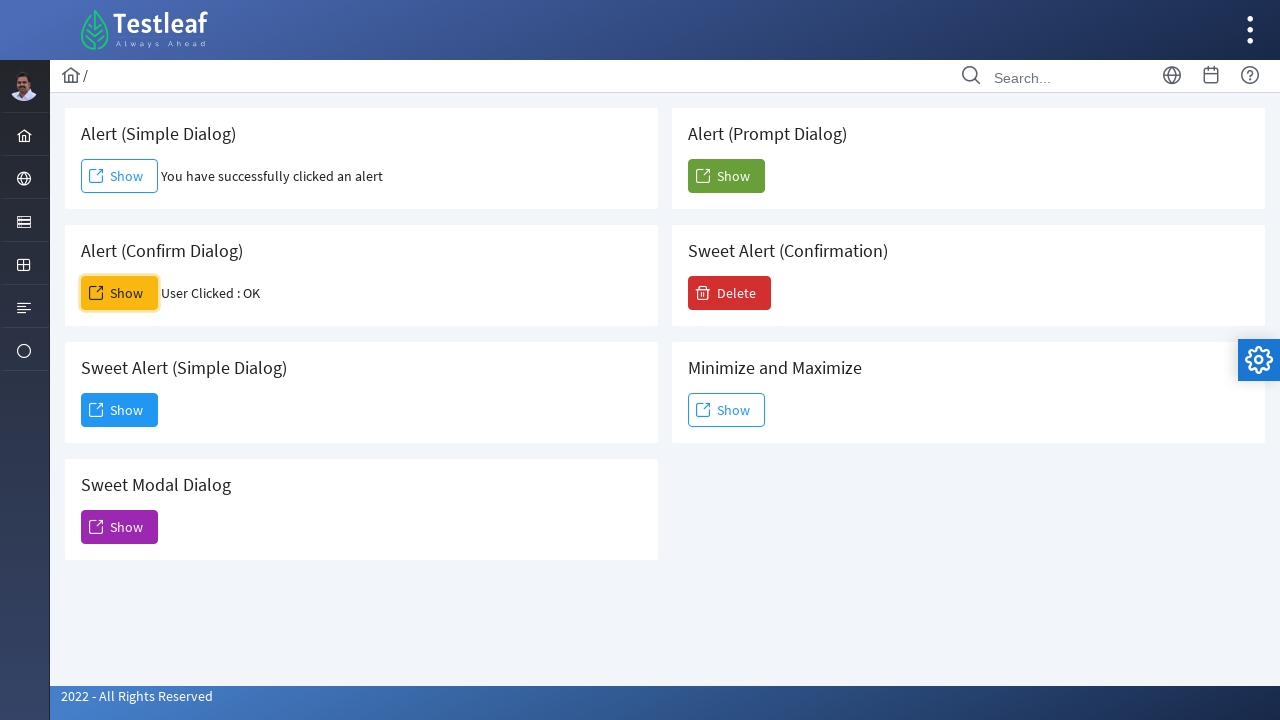

Confirm alert was dismissed and result displayed
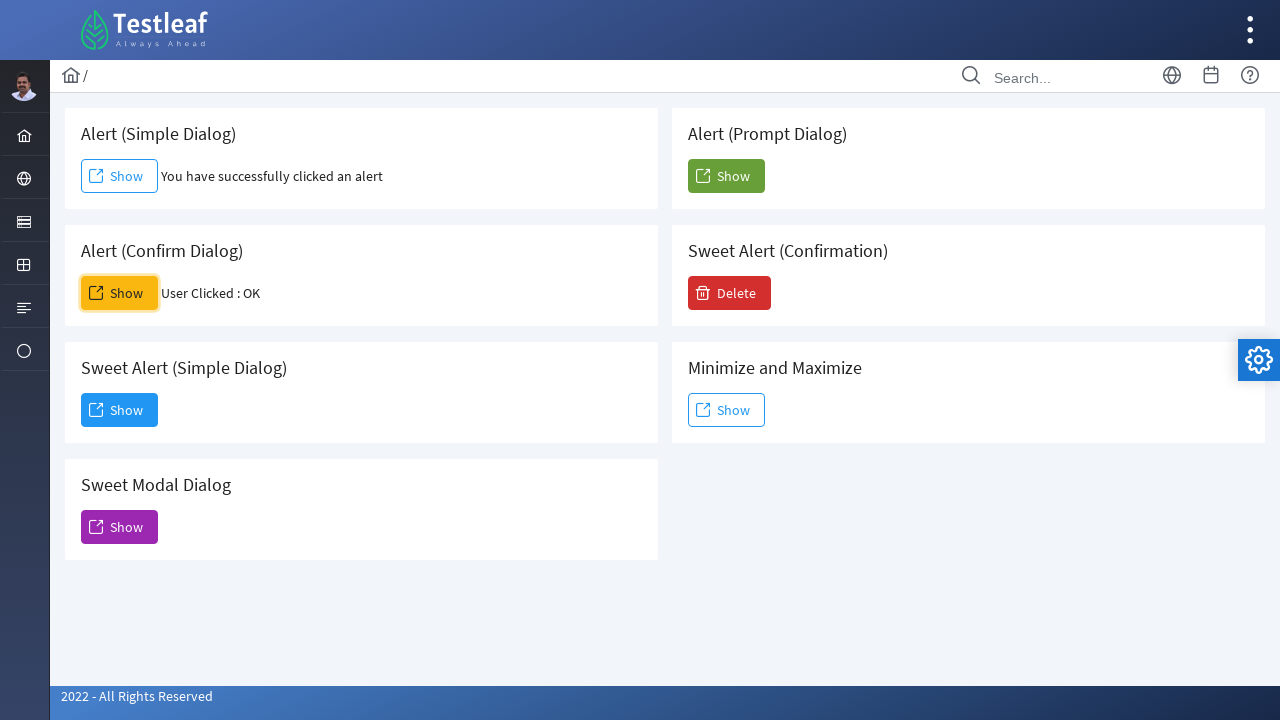

Clicked to trigger prompt alert dialog at (703, 176) on xpath=//h5[contains(text(),'Prompt Dialog')]//following::span
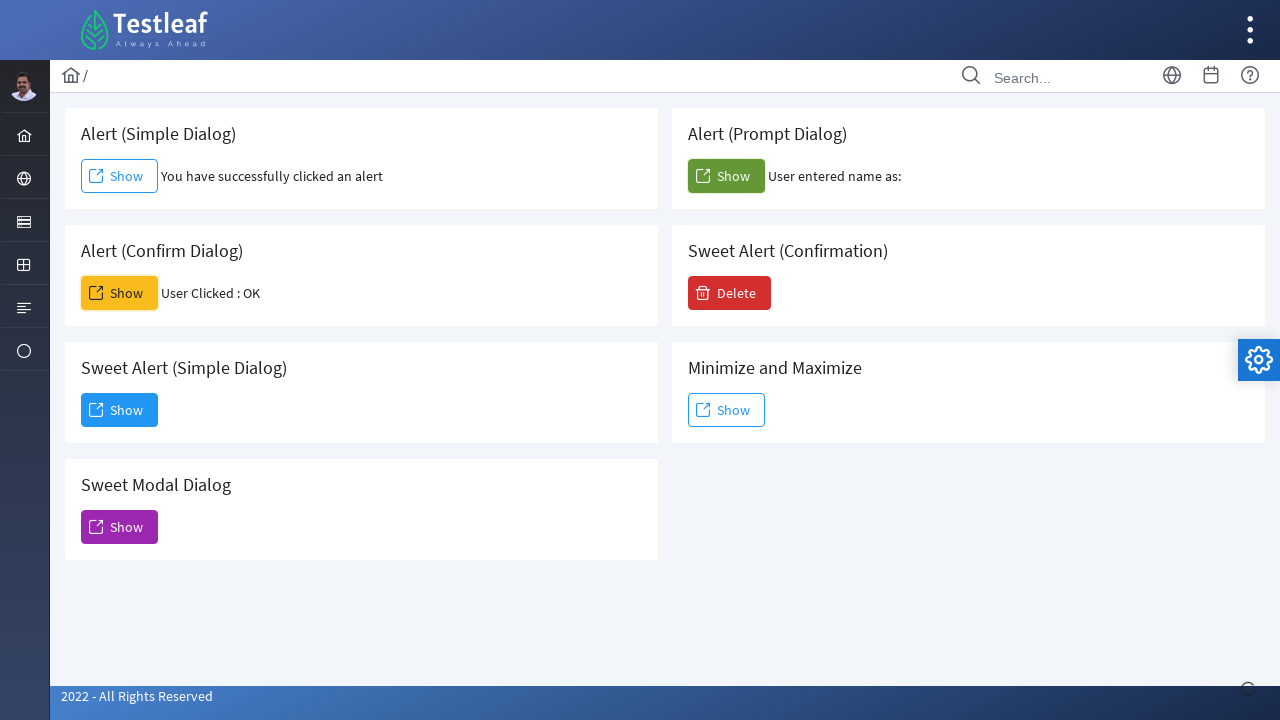

Set up dialog handler to enter 'Testleaf' in prompt and accept
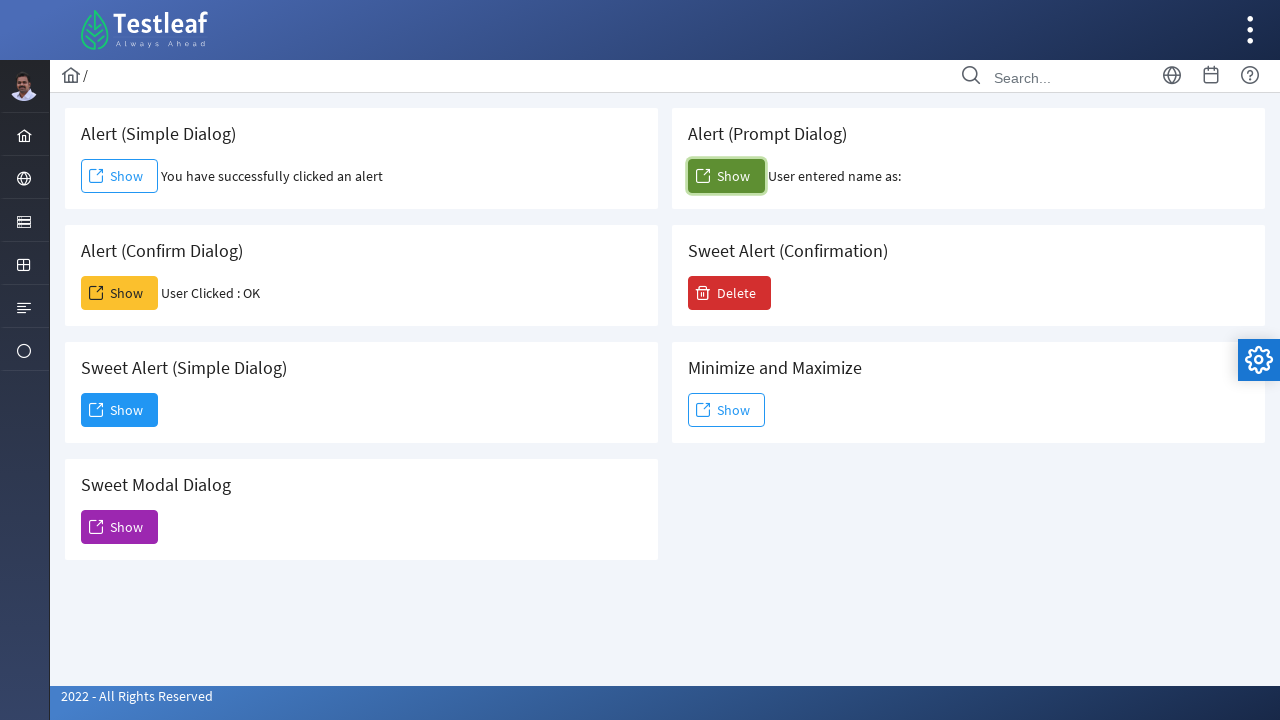

Prompt alert was answered with 'Testleaf' and result displayed
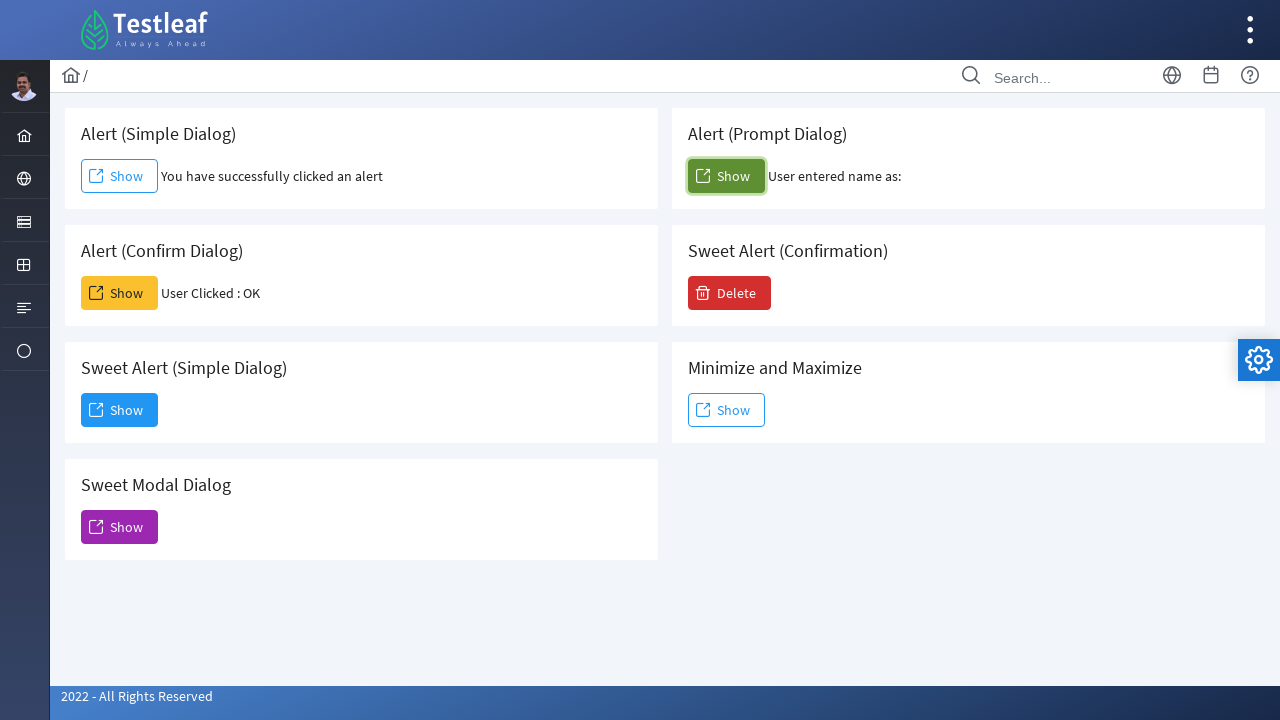

Clicked to trigger sweet alert modal at (96, 410) on xpath=//h5[contains(text(),'Sweet Alert (Simple Dialog)')]//following::span
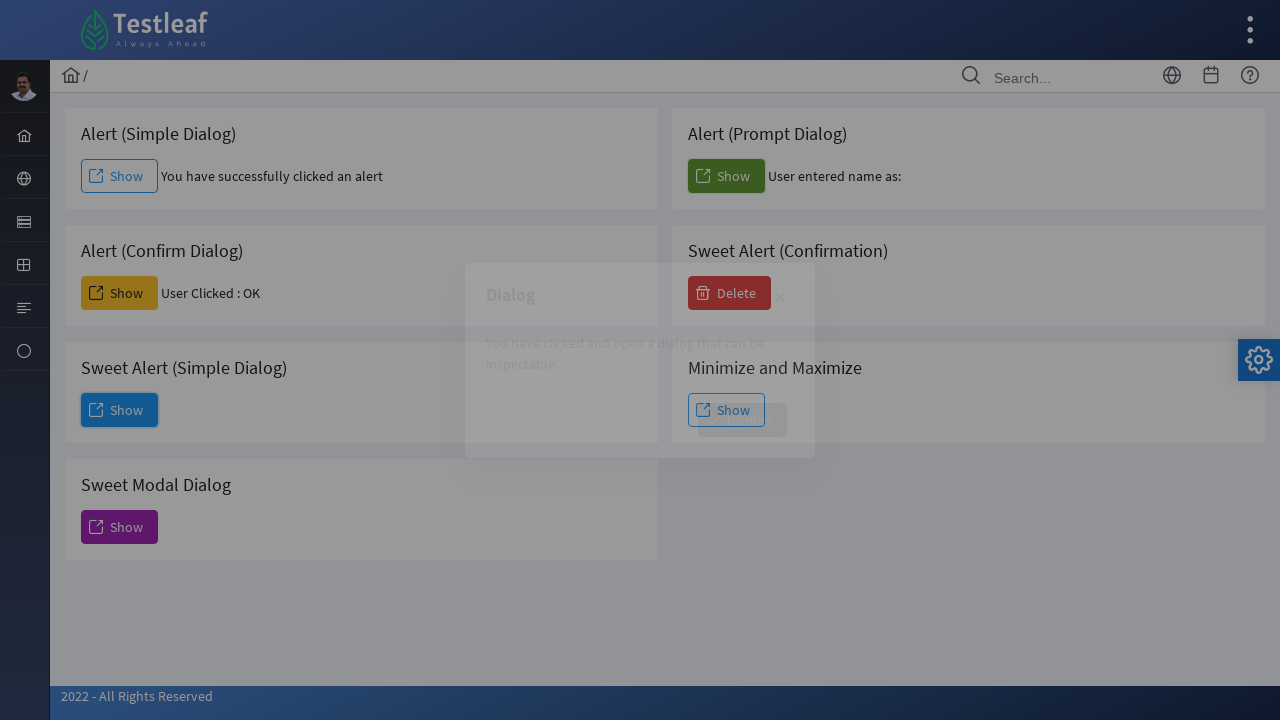

Clicked dismiss button on sweet alert at (742, 420) on xpath=//span[text()='Dismiss']
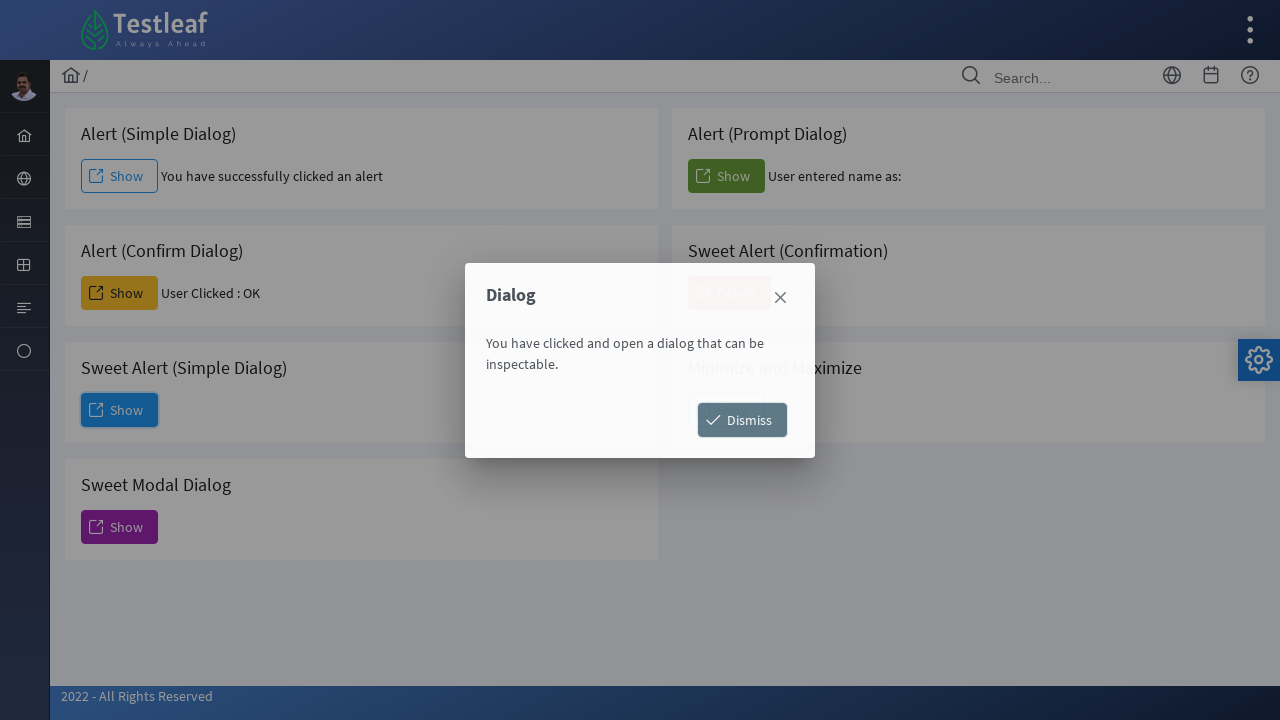

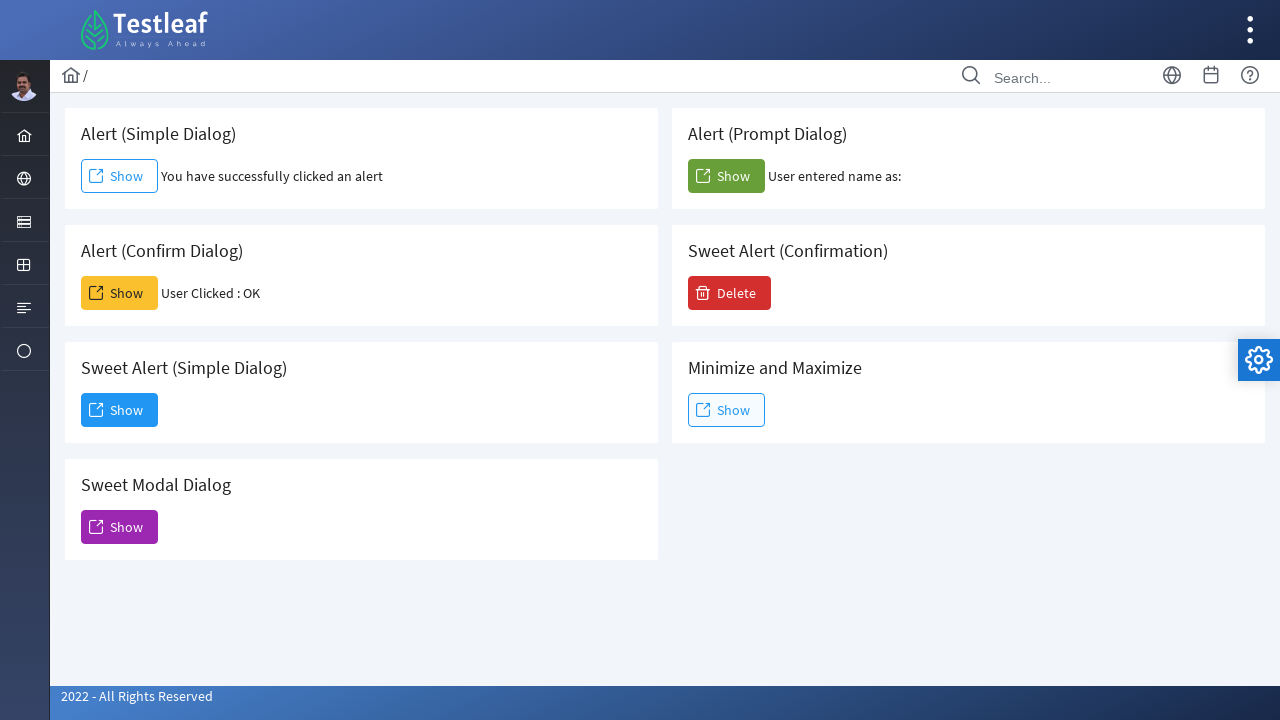